Tests an explicit wait scenario where the script waits for a price to change to $100, then clicks a book button, reads a value, calculates a mathematical formula, and submits the answer

Starting URL: http://suninjuly.github.io/explicit_wait2.html

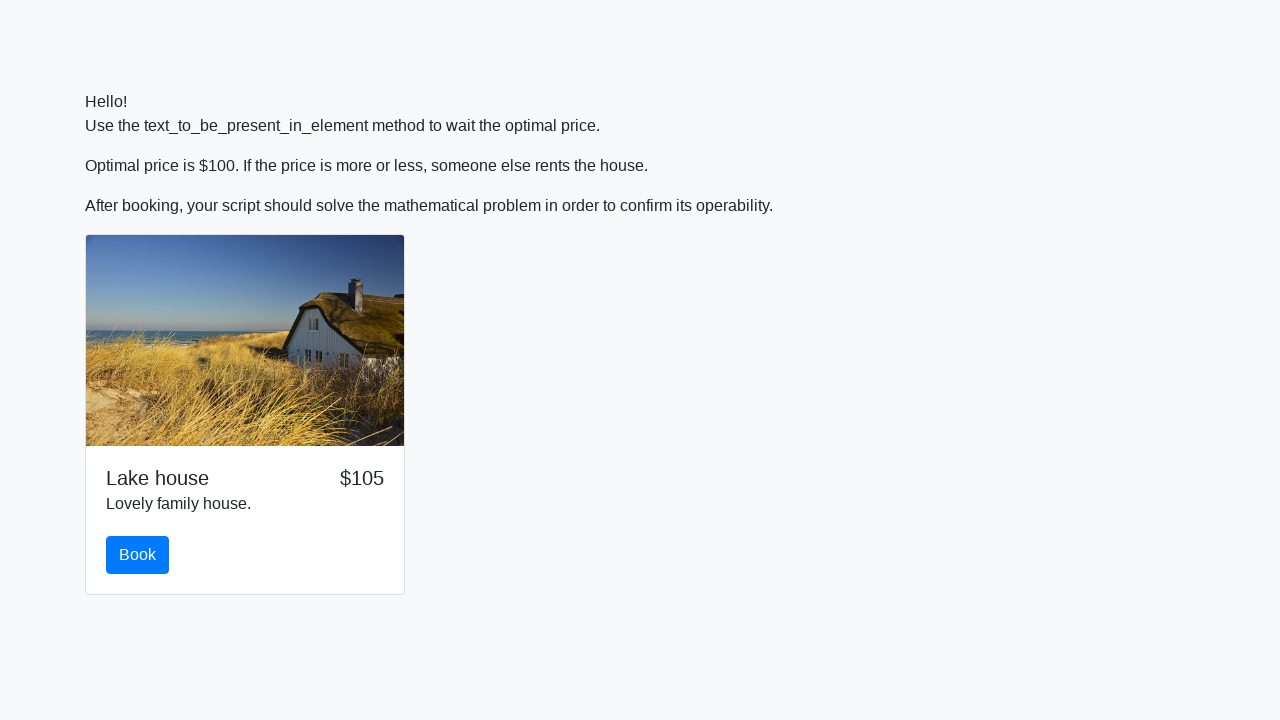

Waited for price to change to $100
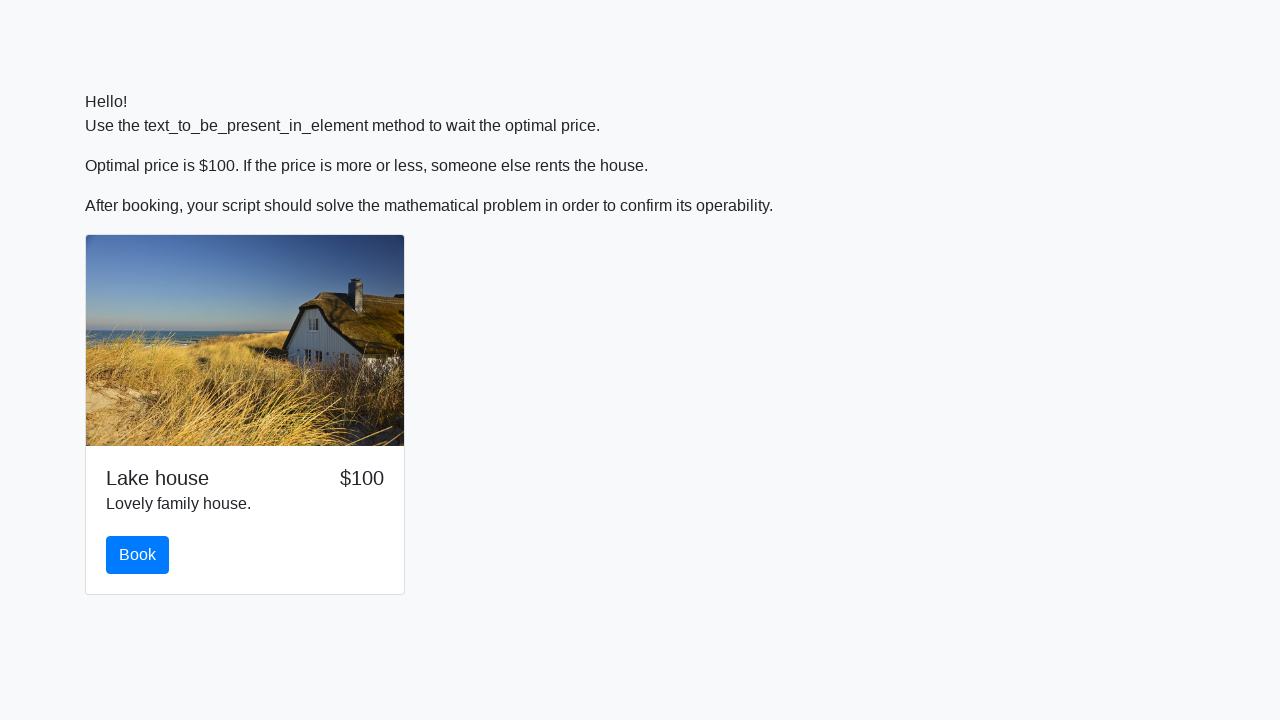

Clicked the book button at (138, 555) on #book
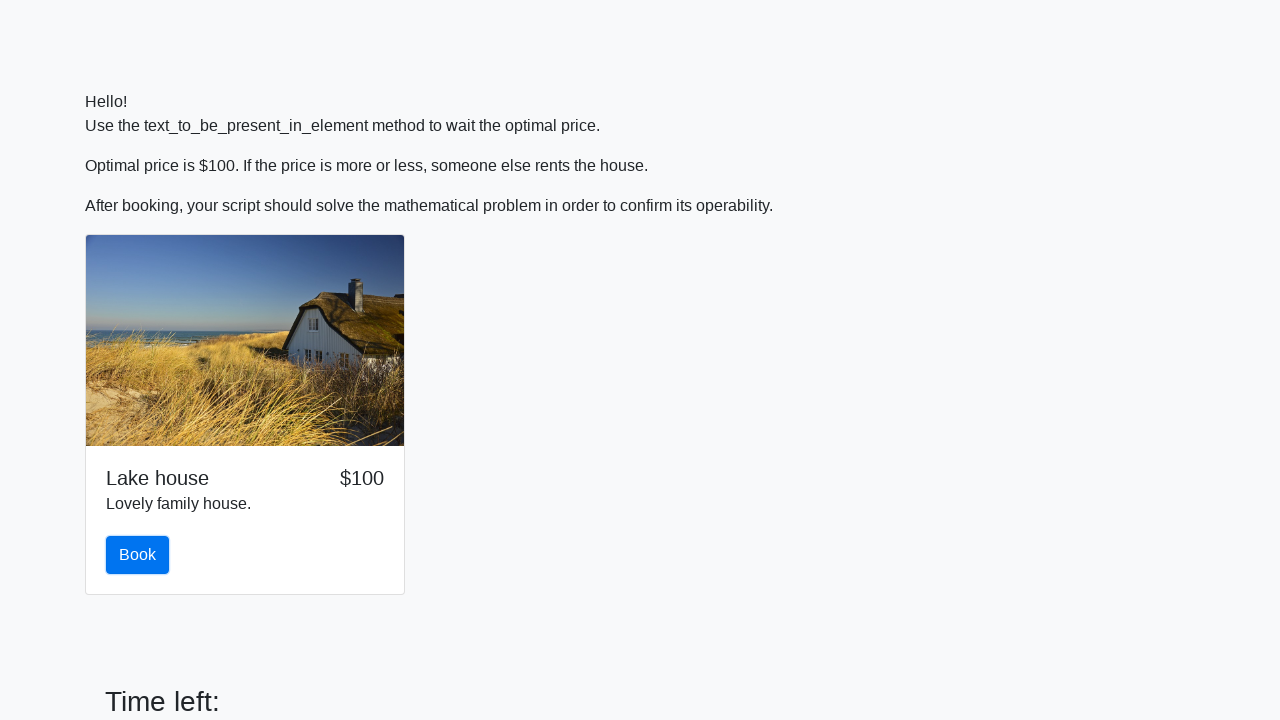

Retrieved input value: 464
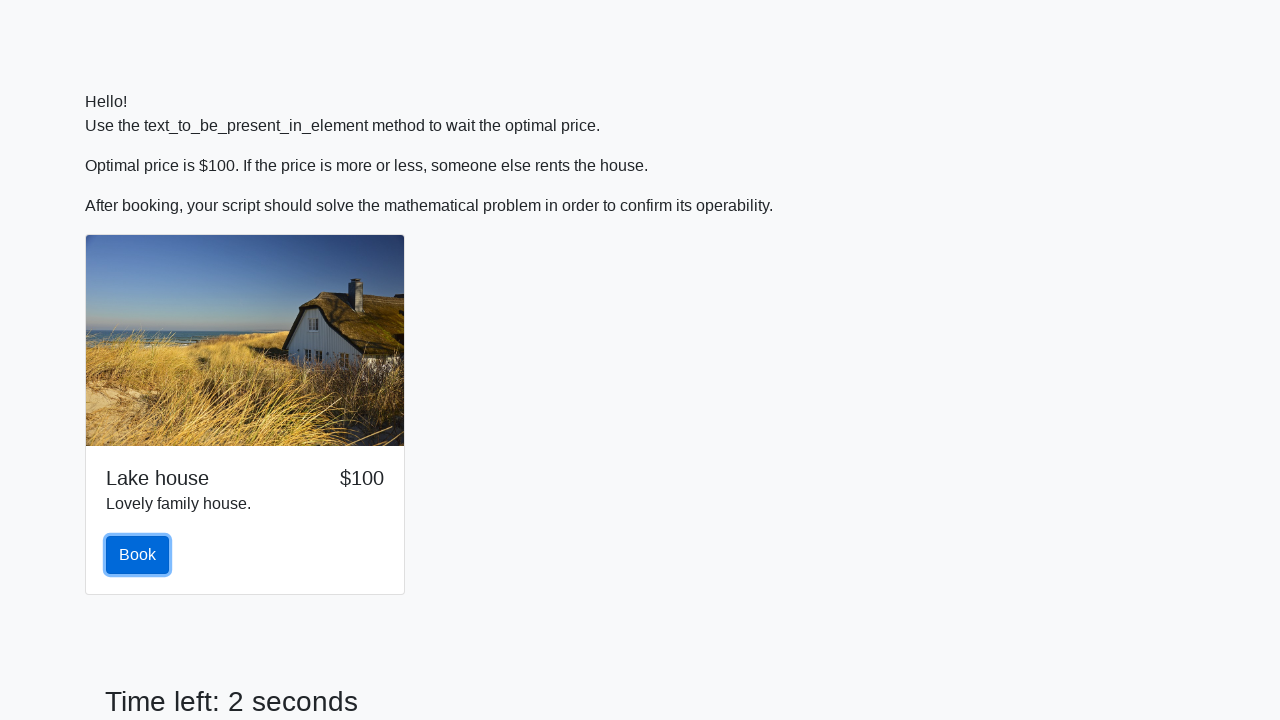

Calculated answer using formula ln(|12*sin(x)|) = 2.282454072381666
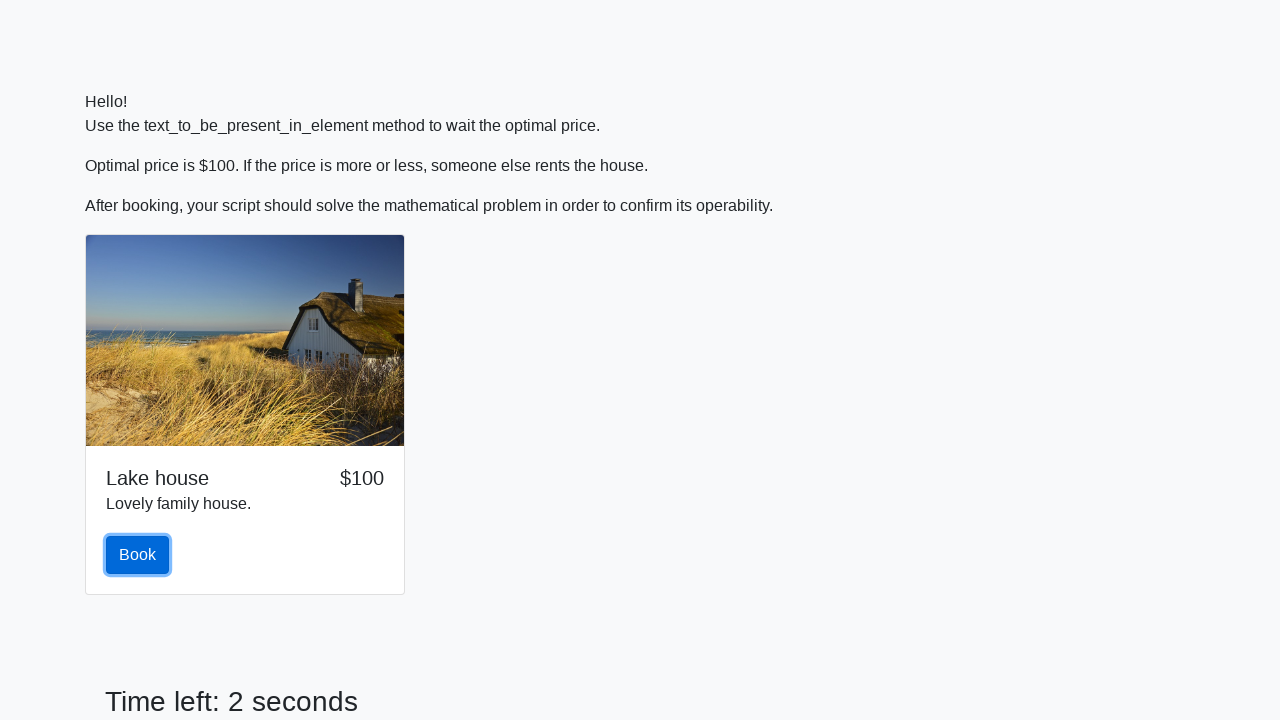

Filled answer field with calculated value: 2.282454072381666 on #answer
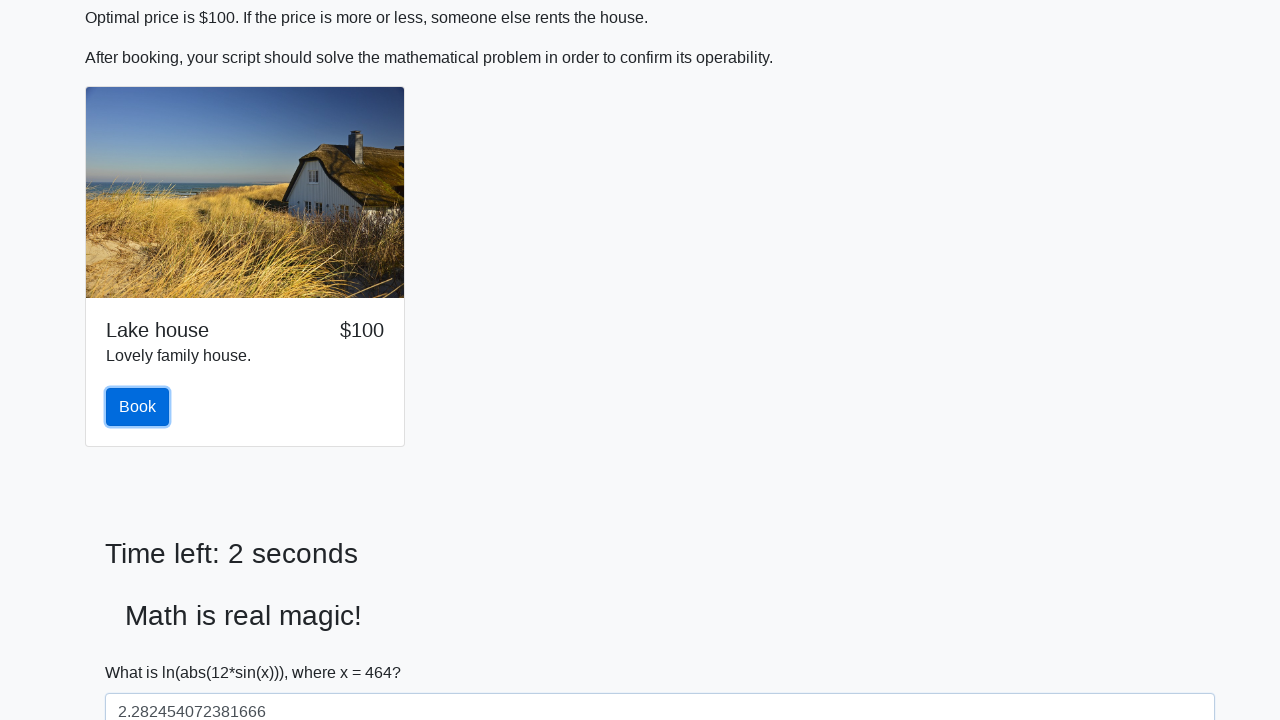

Clicked solve button to submit the answer at (143, 651) on #solve
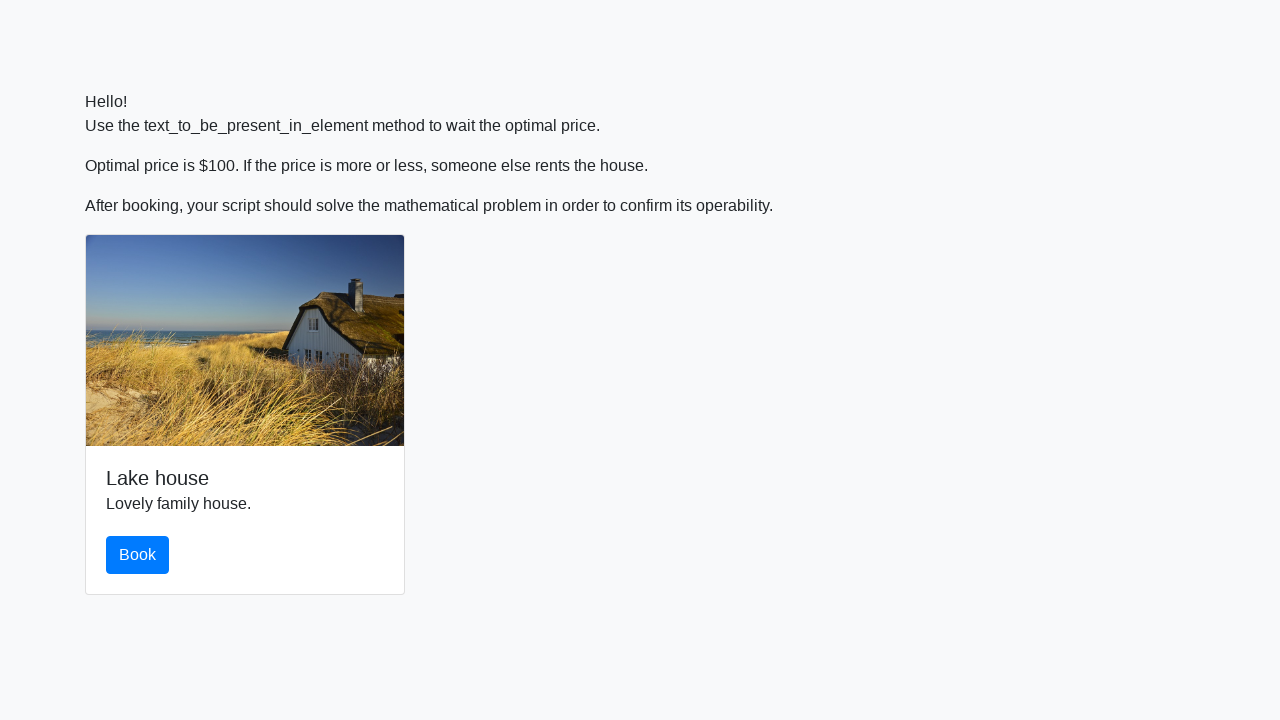

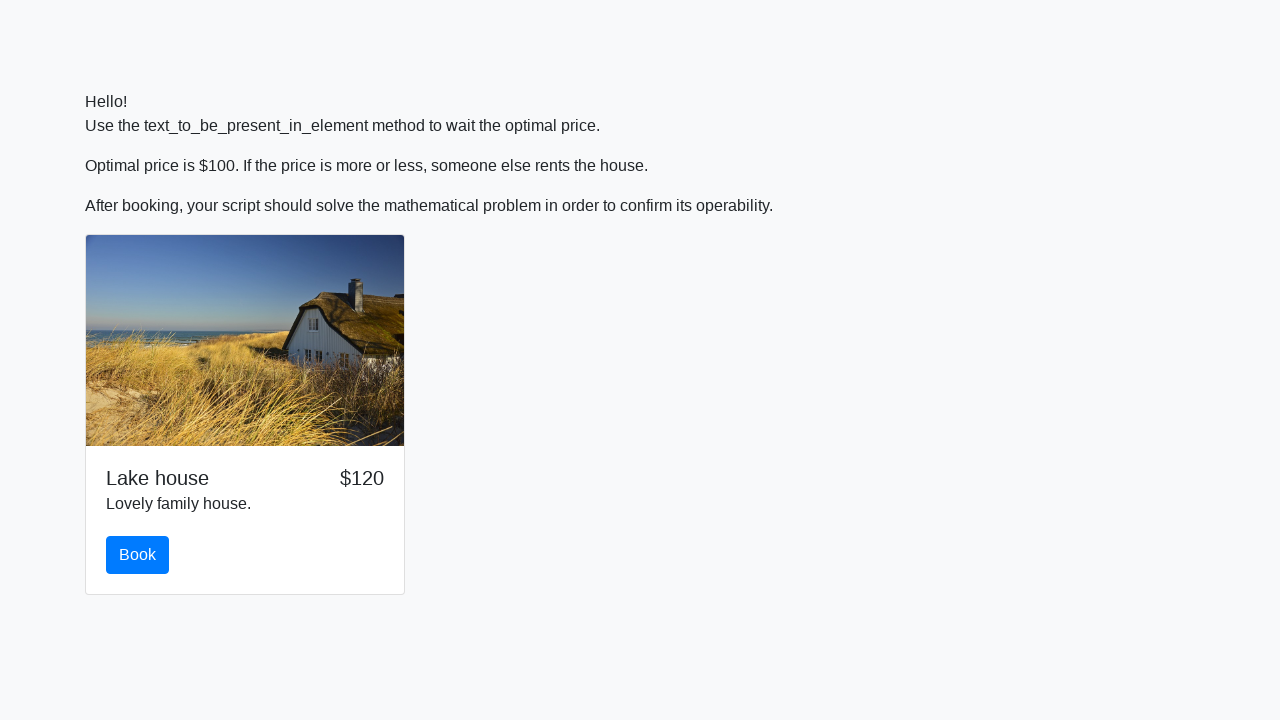